Tests hover menu navigation by moving through nested menu items

Starting URL: https://demoqa.com/menu#

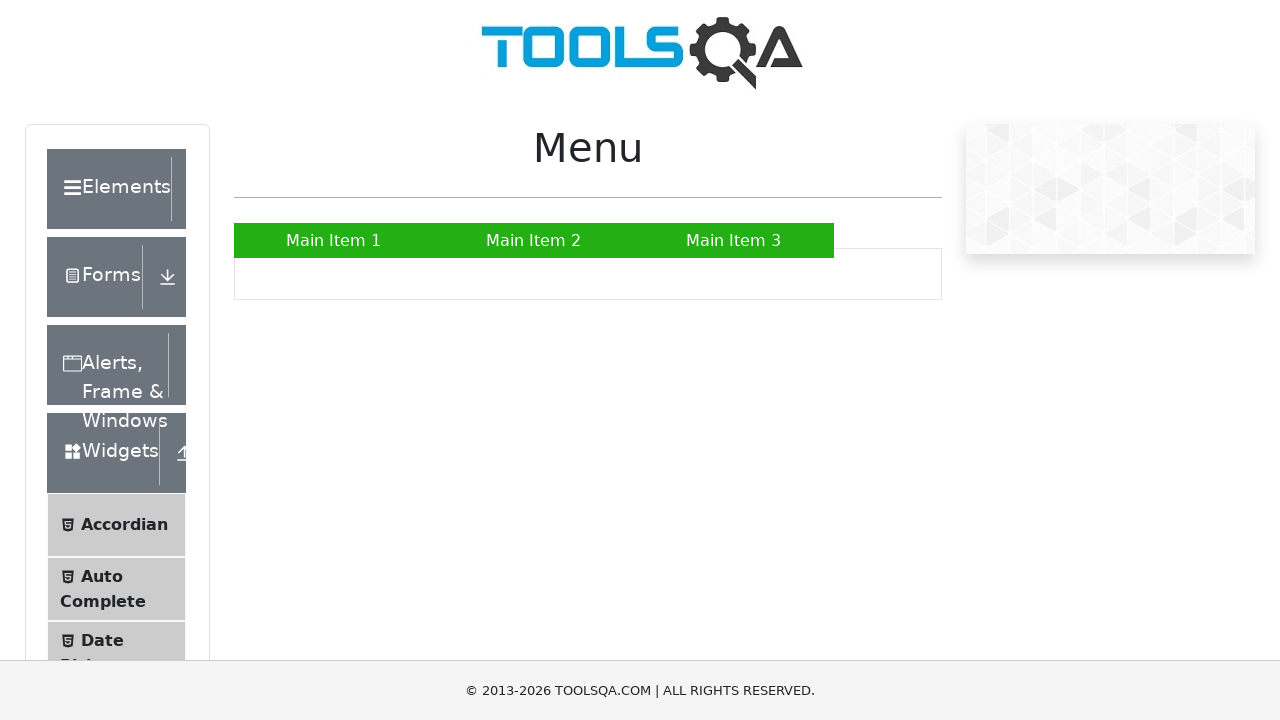

Hovered over 'Main Item 2' main menu item at (534, 240) on text="Main Item 2"
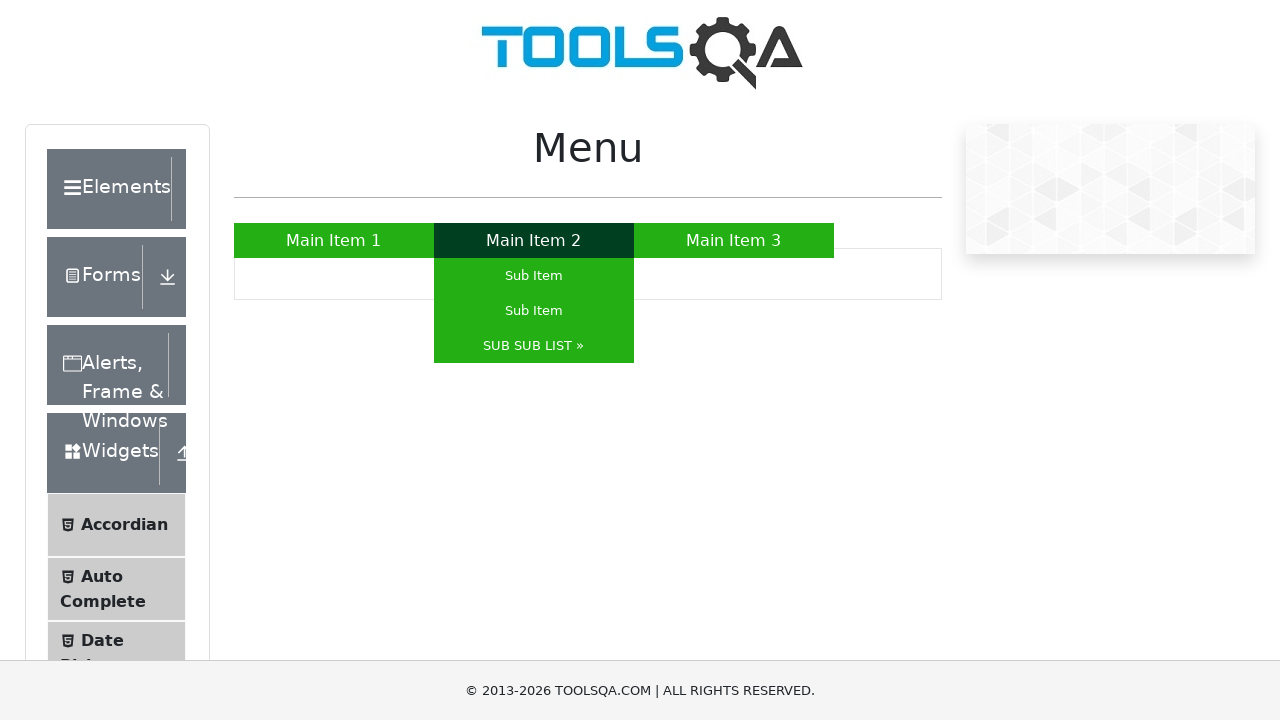

Hovered over 'SUB SUB LIST »' submenu item at (534, 346) on text="SUB SUB LIST »"
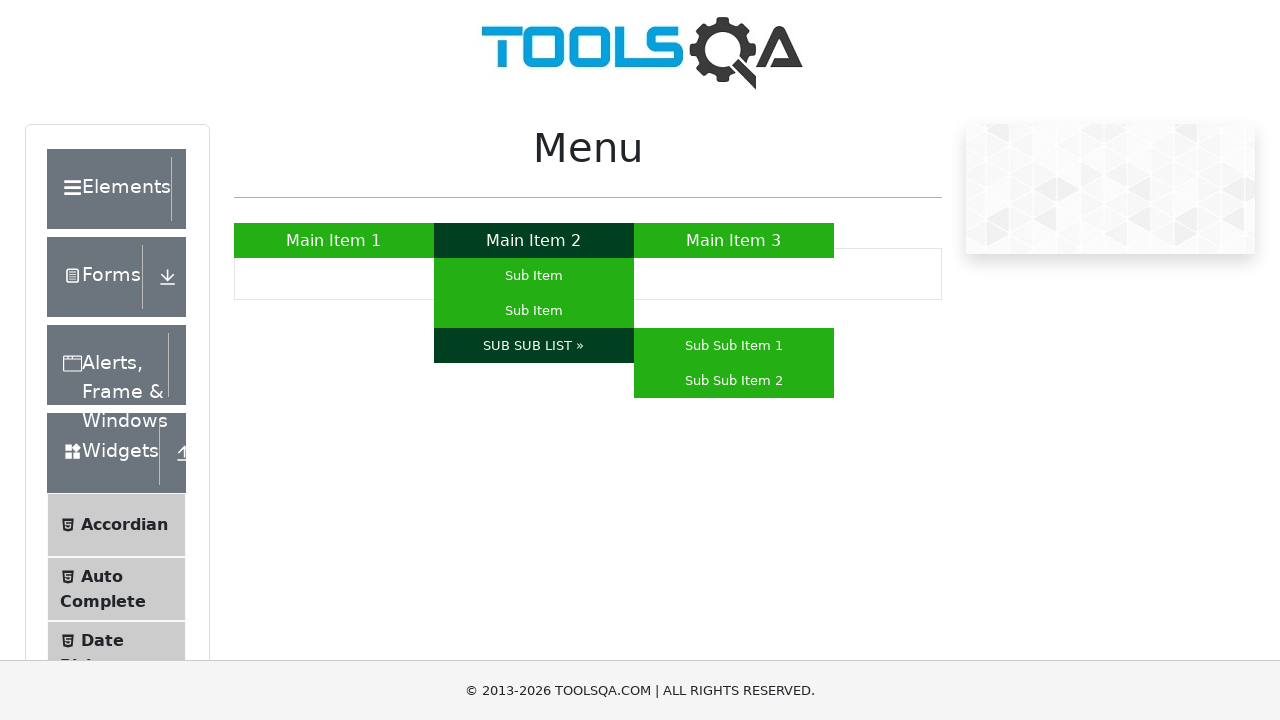

Hovered over 'Sub Sub Item 2' nested menu item at (734, 380) on text="Sub Sub Item 2"
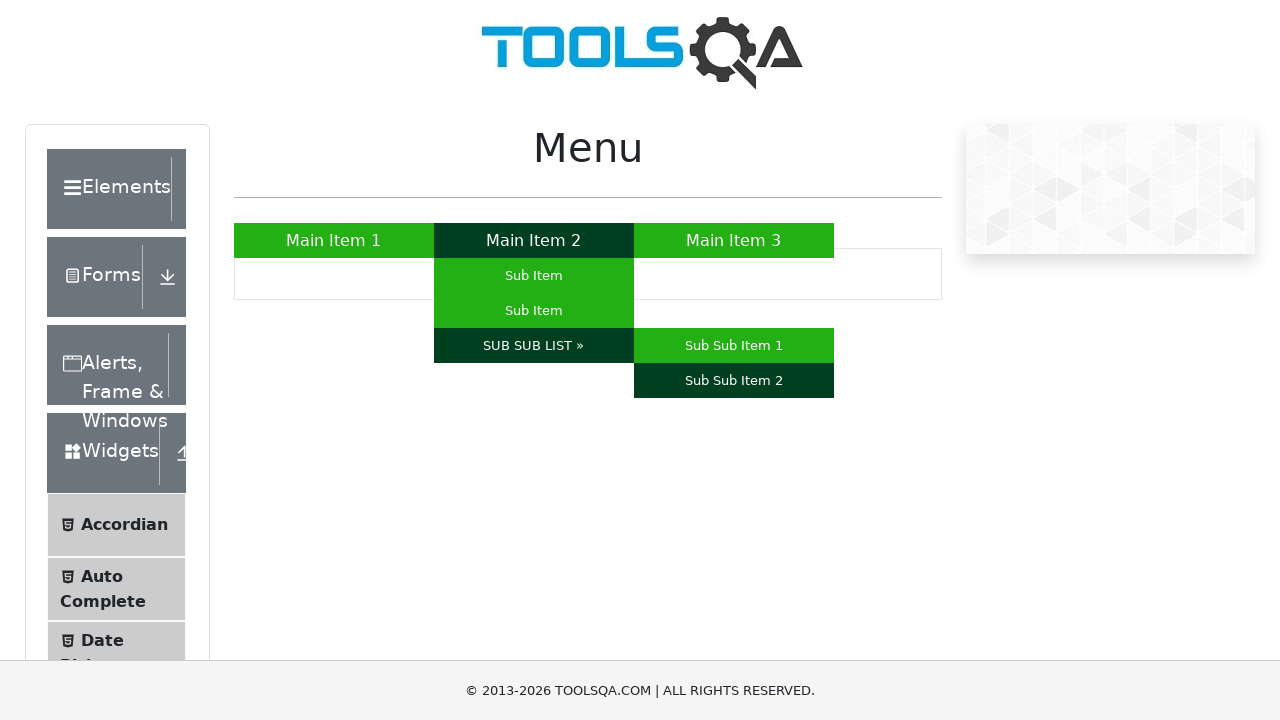

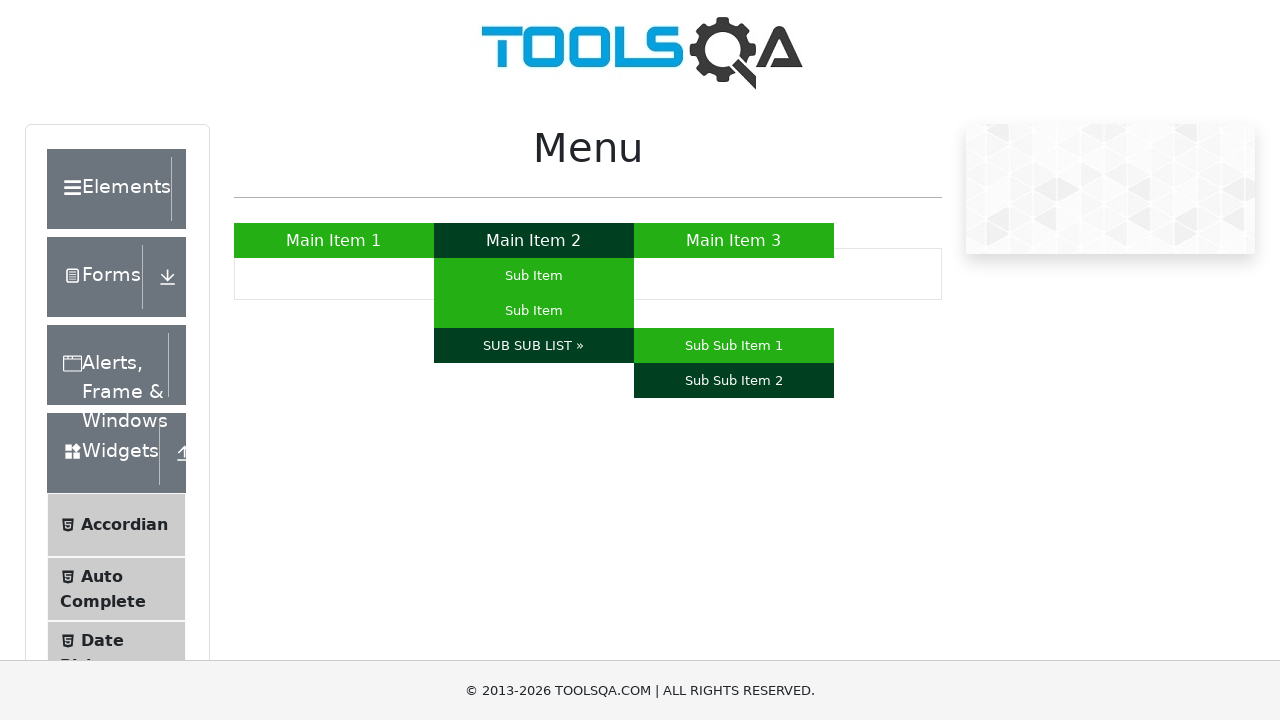